Tests that registration fails when username field is empty

Starting URL: https://anatoly-karpovich.github.io/demo-login-form/

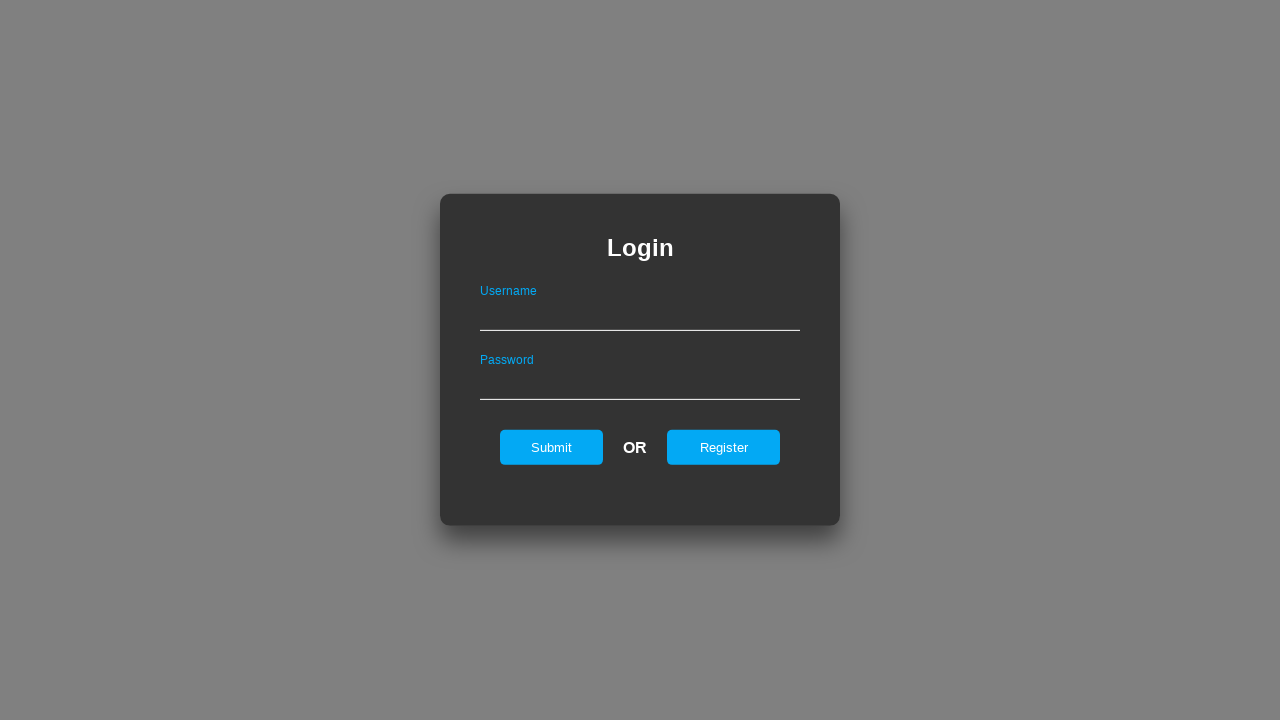

Clicked Register link to open registration form at (724, 447) on #registerOnLogin
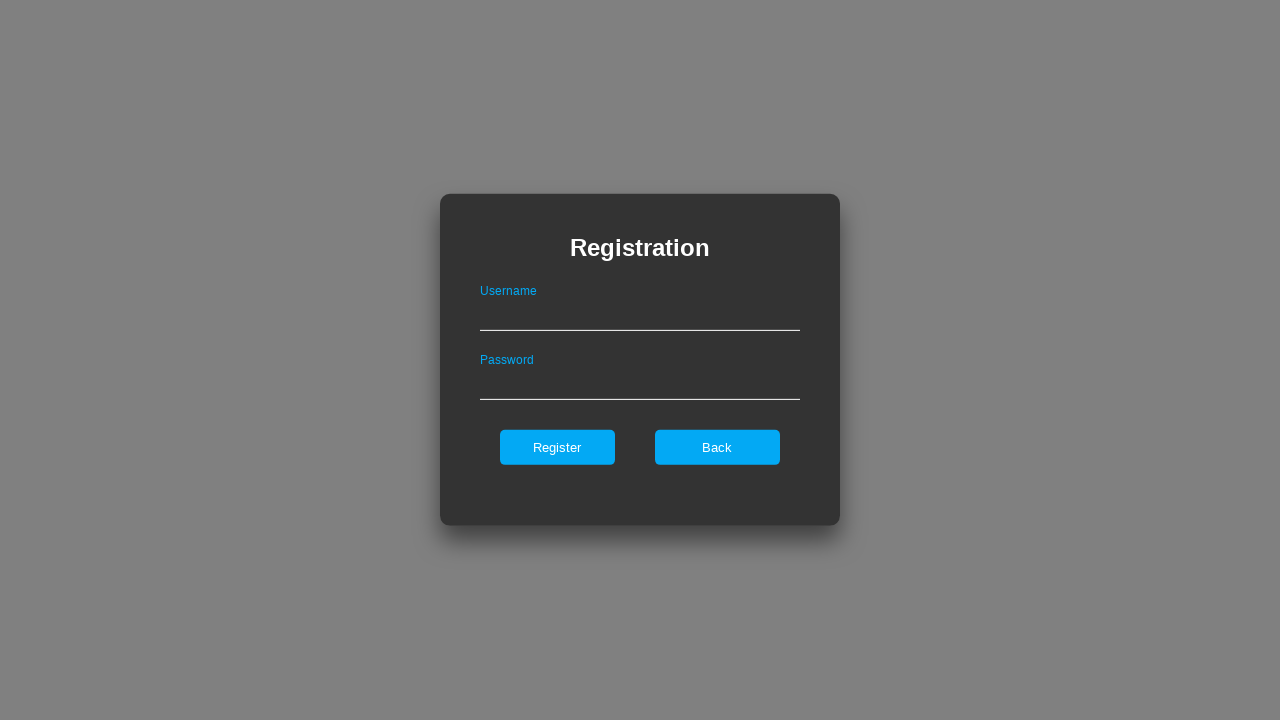

Filled password field with 'Abcd1234#!' on #passwordOnRegister
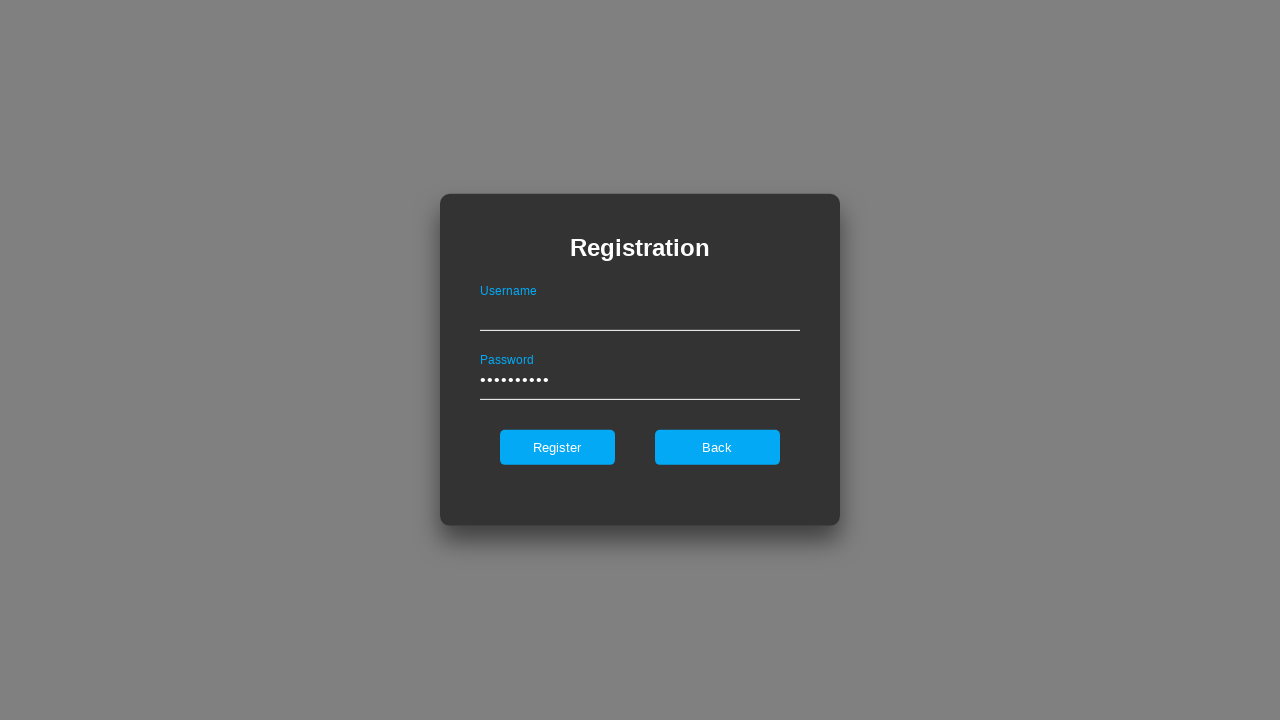

Clicked Register button with empty username field at (557, 447) on #register
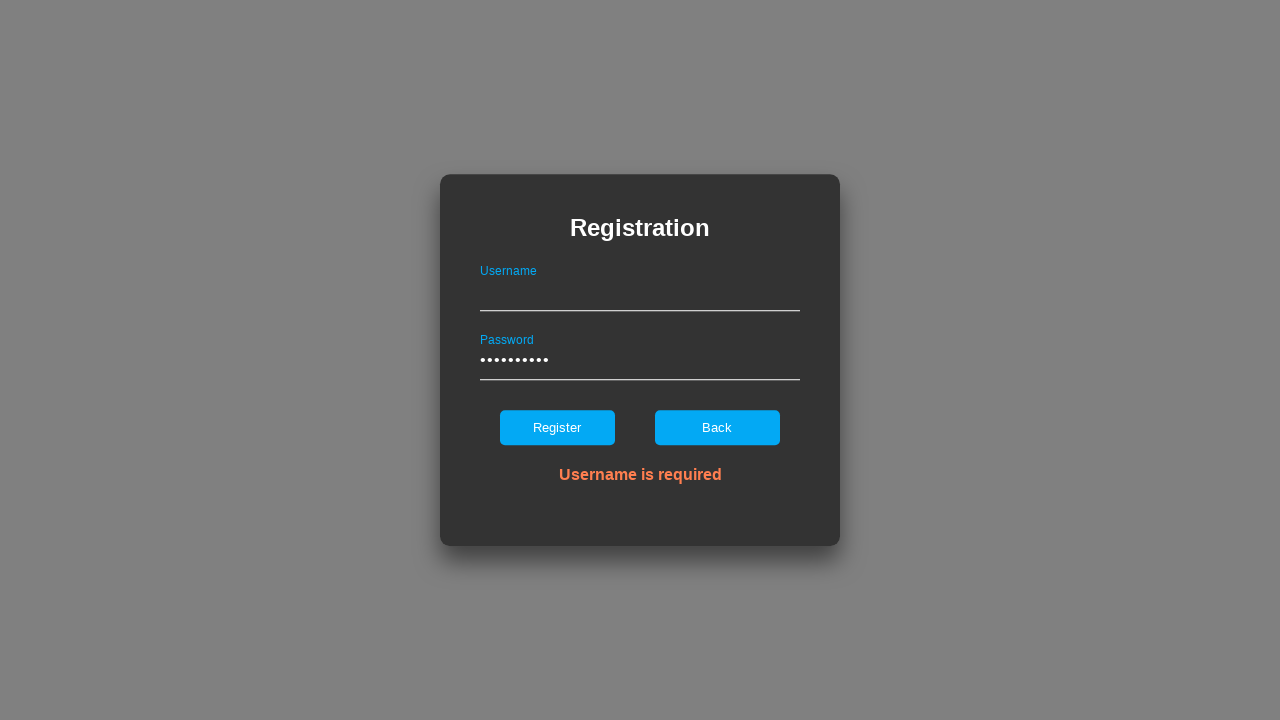

Error notification appeared confirming registration failed
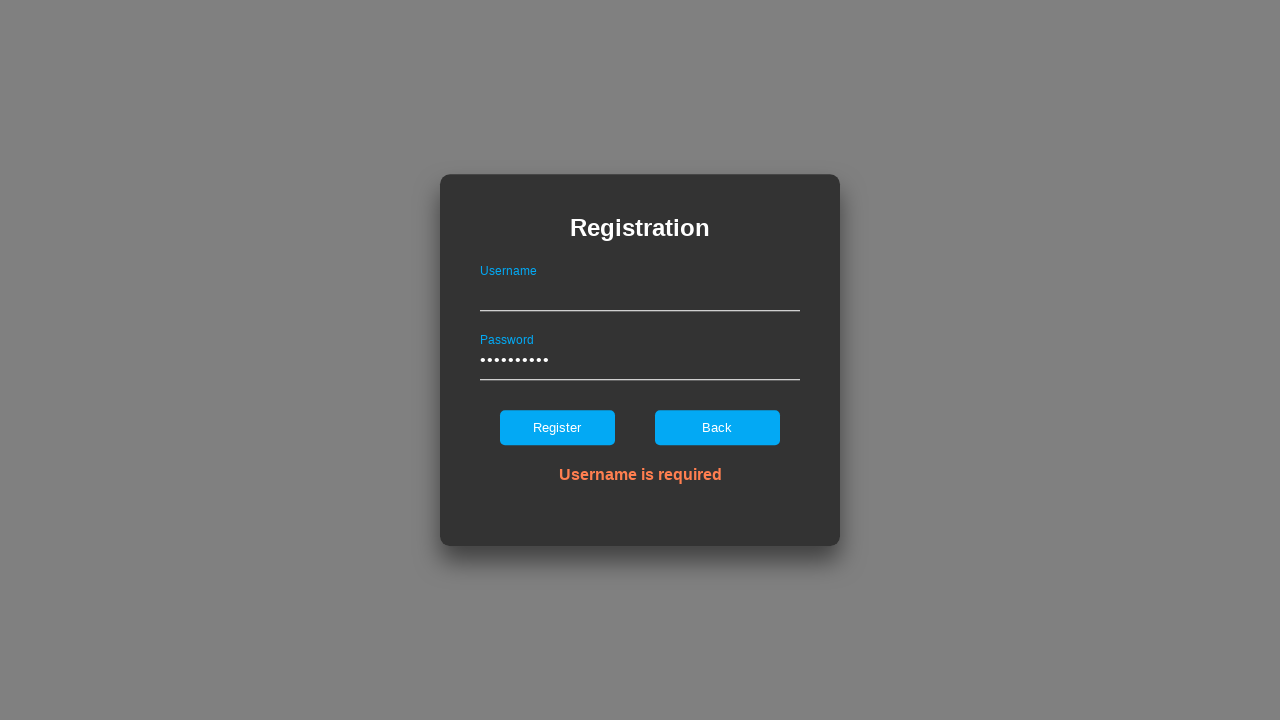

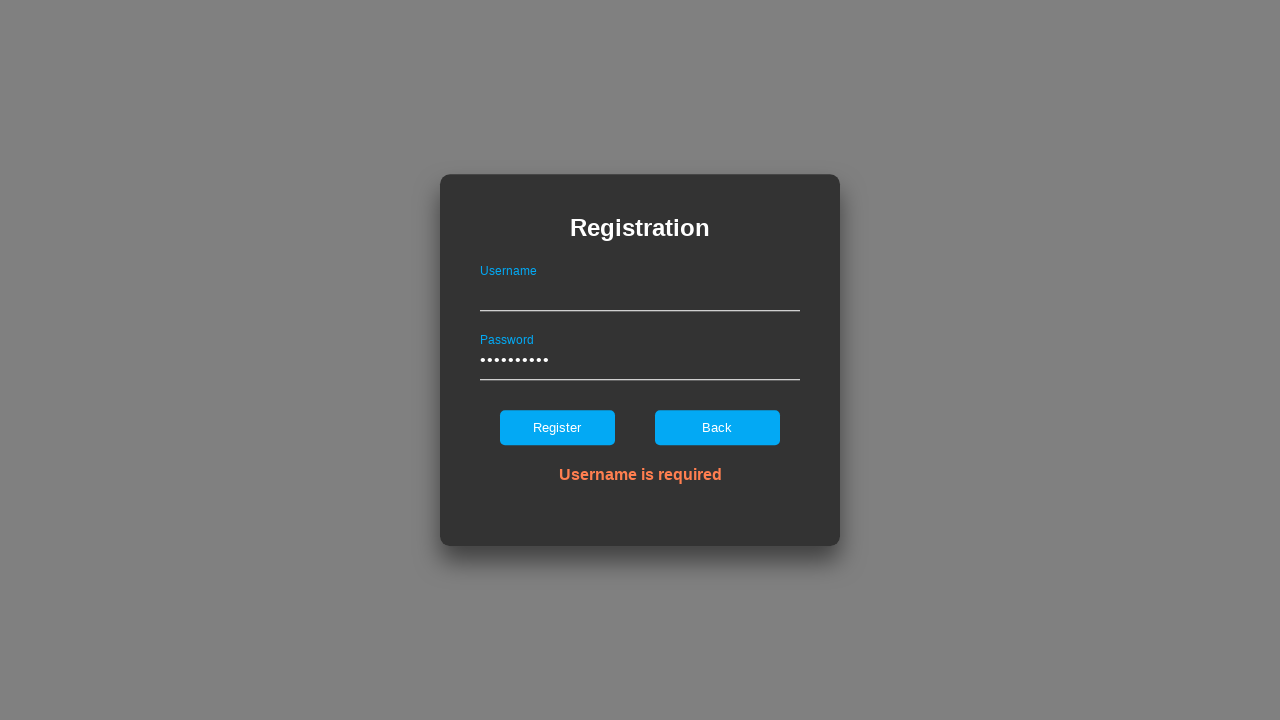